Tests link counting and navigation functionality by counting links in different page sections and opening footer column links in new tabs

Starting URL: http://qaclickacademy.com/practice.php

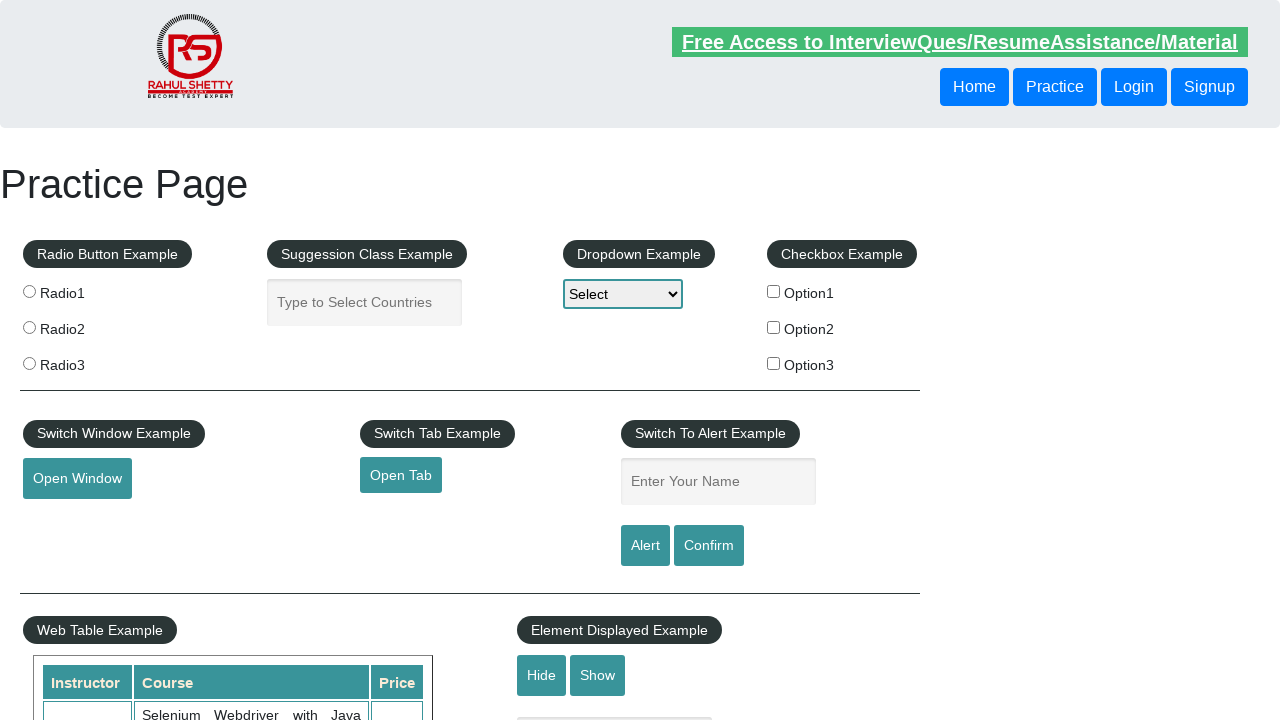

Retrieved total count of links on the entire page
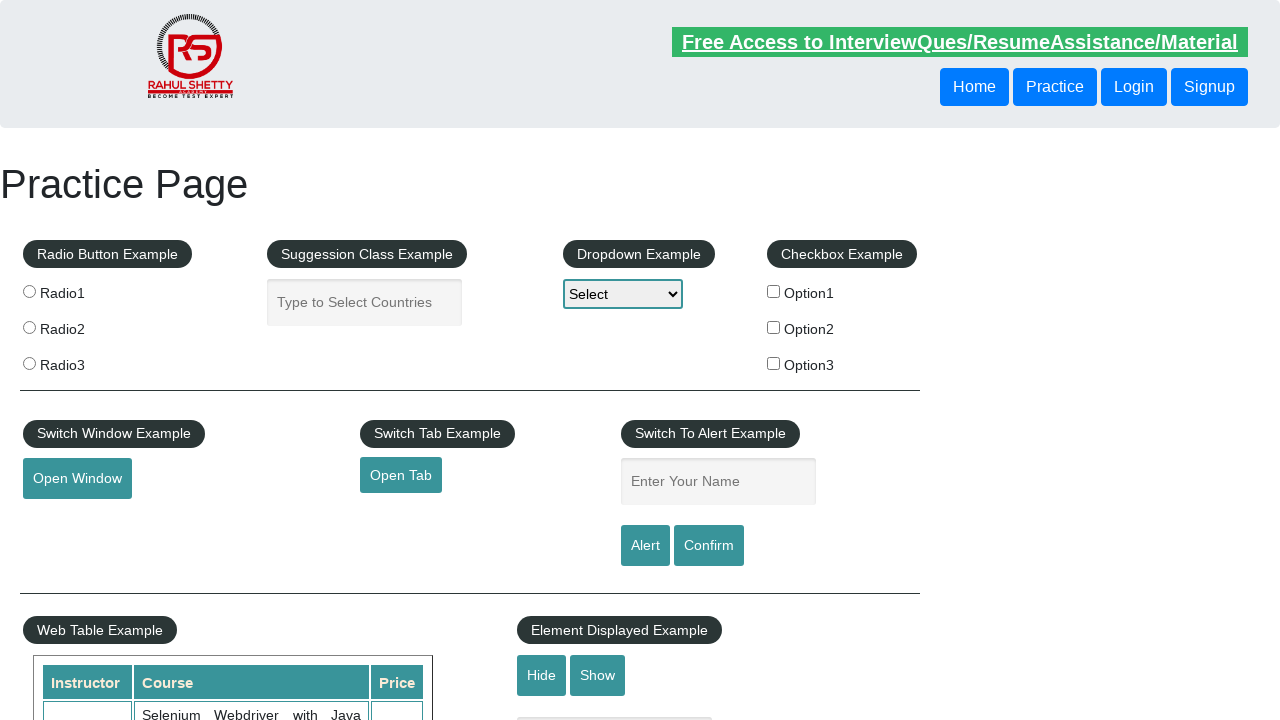

Located footer section with id 'gf-BIG'
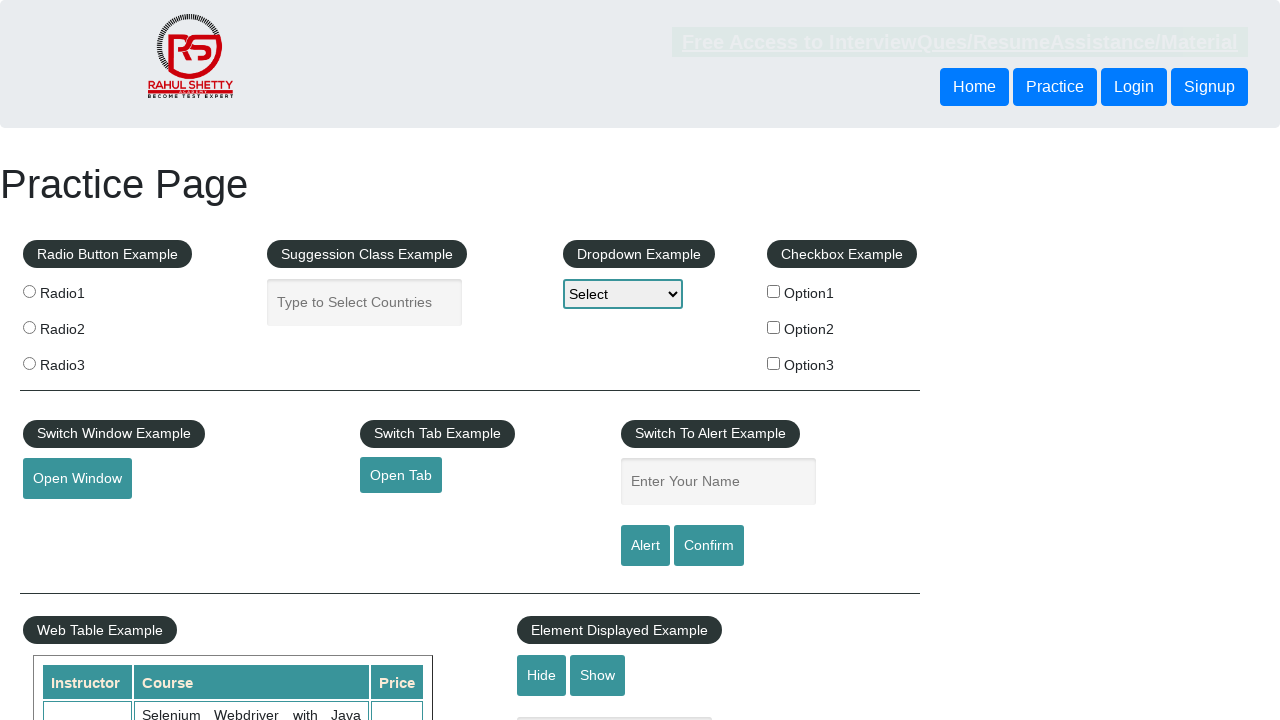

Retrieved count of links in footer section
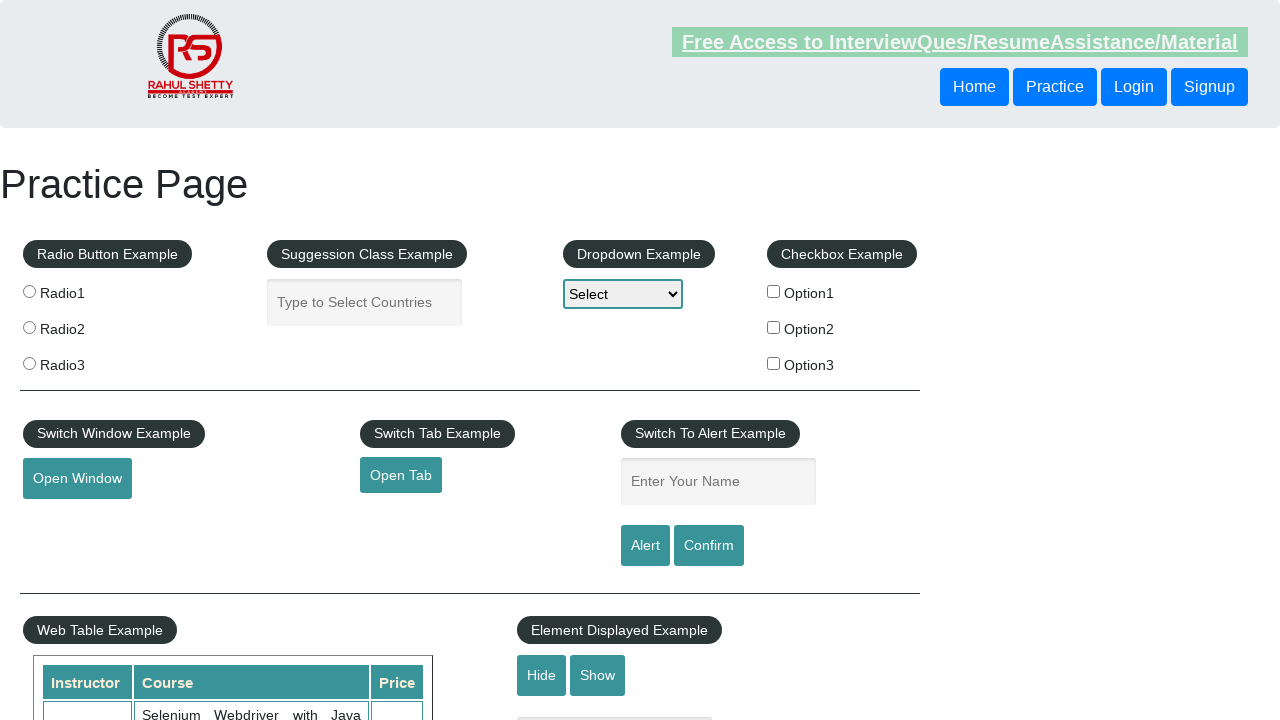

Located the 1st column of footer section
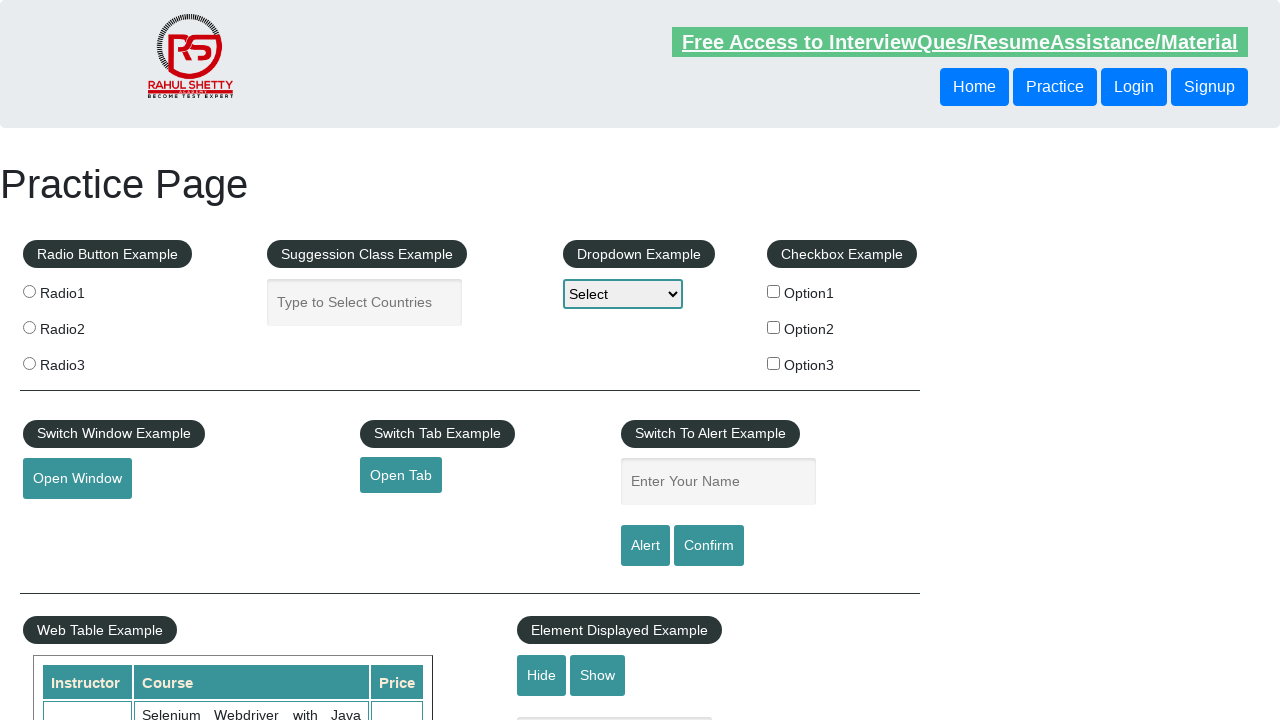

Retrieved count of links in the 1st footer column
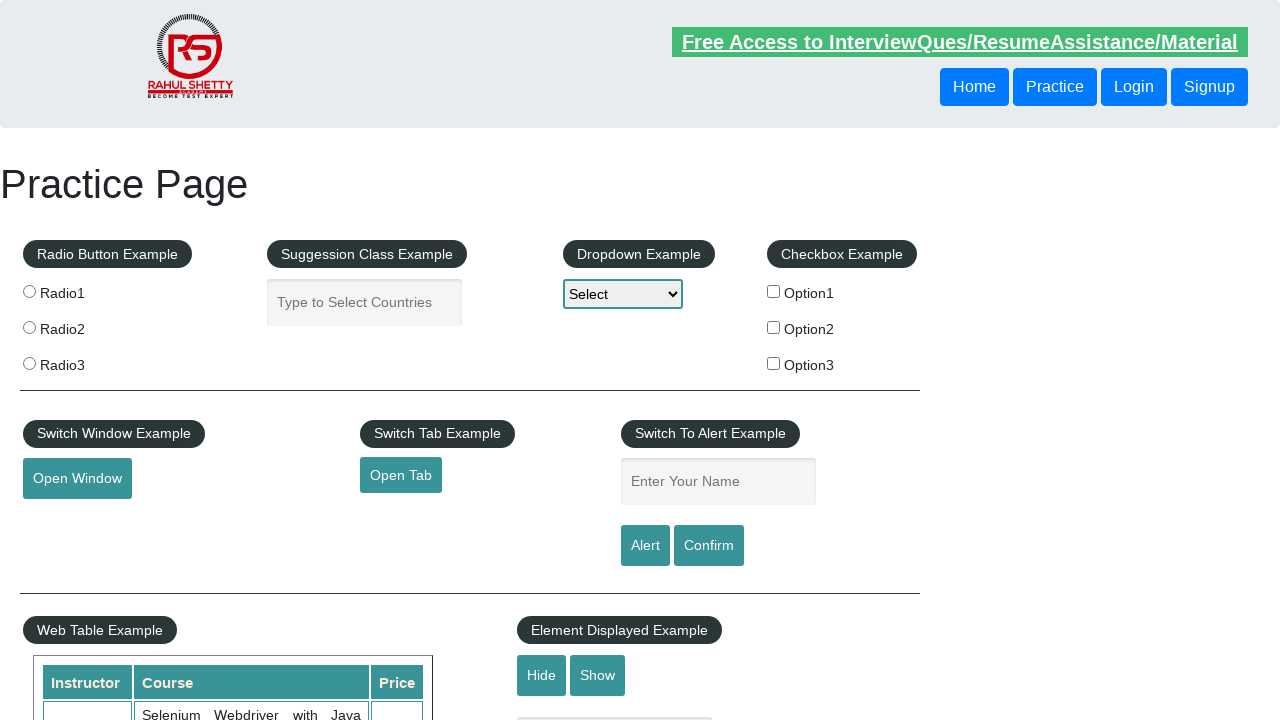

Retrieved all link elements from the 1st footer column
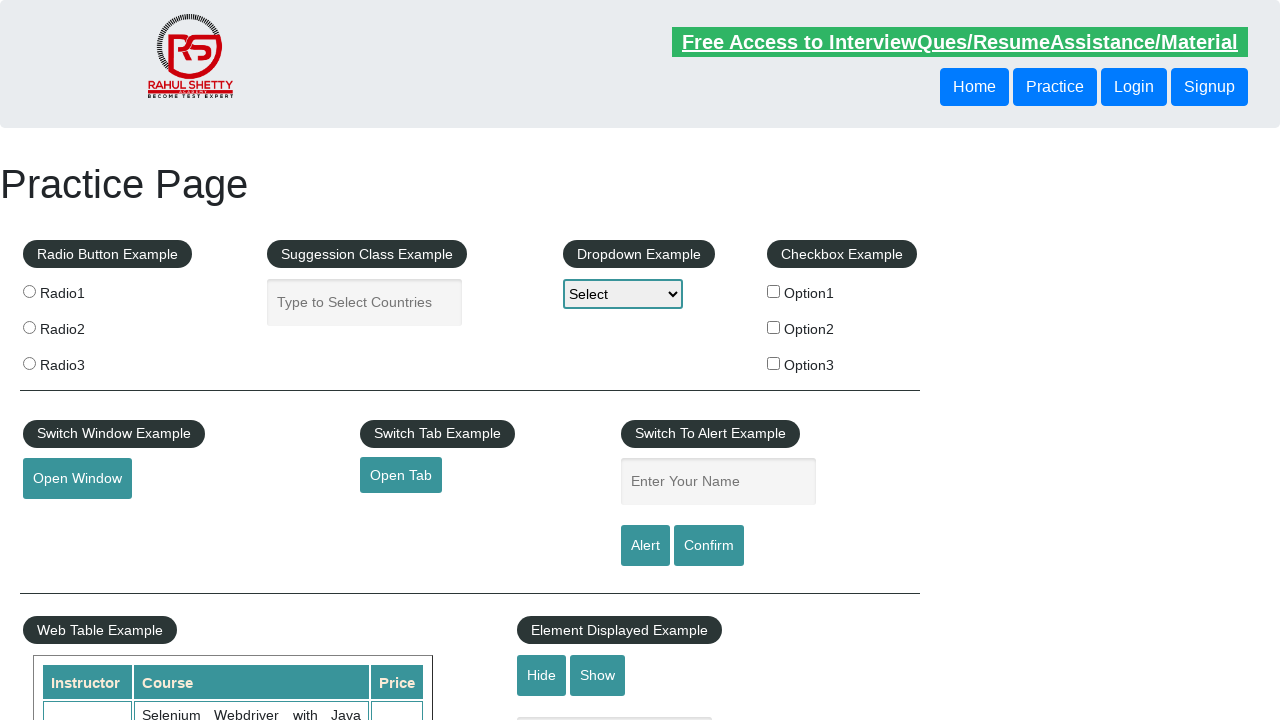

Opened footer column link 1 in a new tab using Ctrl+Click at (68, 520) on #gf-BIG >> xpath=//table/tbody/tr/td[1]/ul >> a >> nth=1
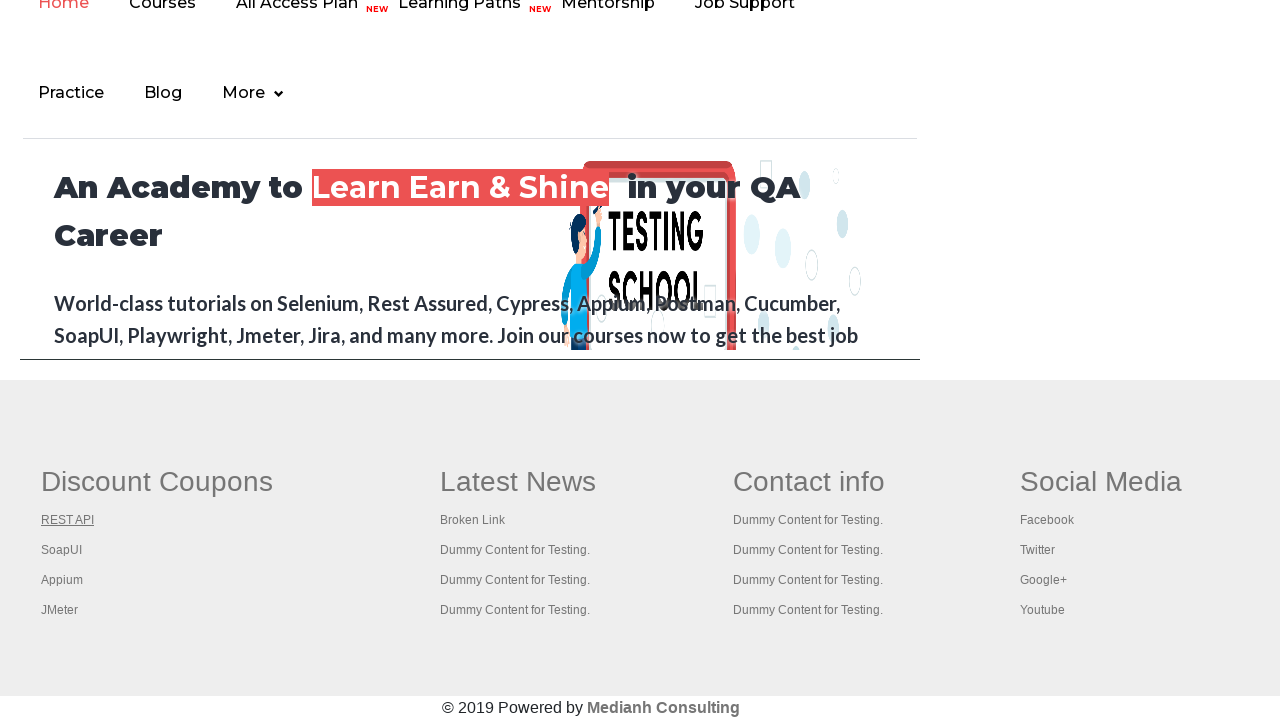

Opened footer column link 2 in a new tab using Ctrl+Click at (62, 550) on #gf-BIG >> xpath=//table/tbody/tr/td[1]/ul >> a >> nth=2
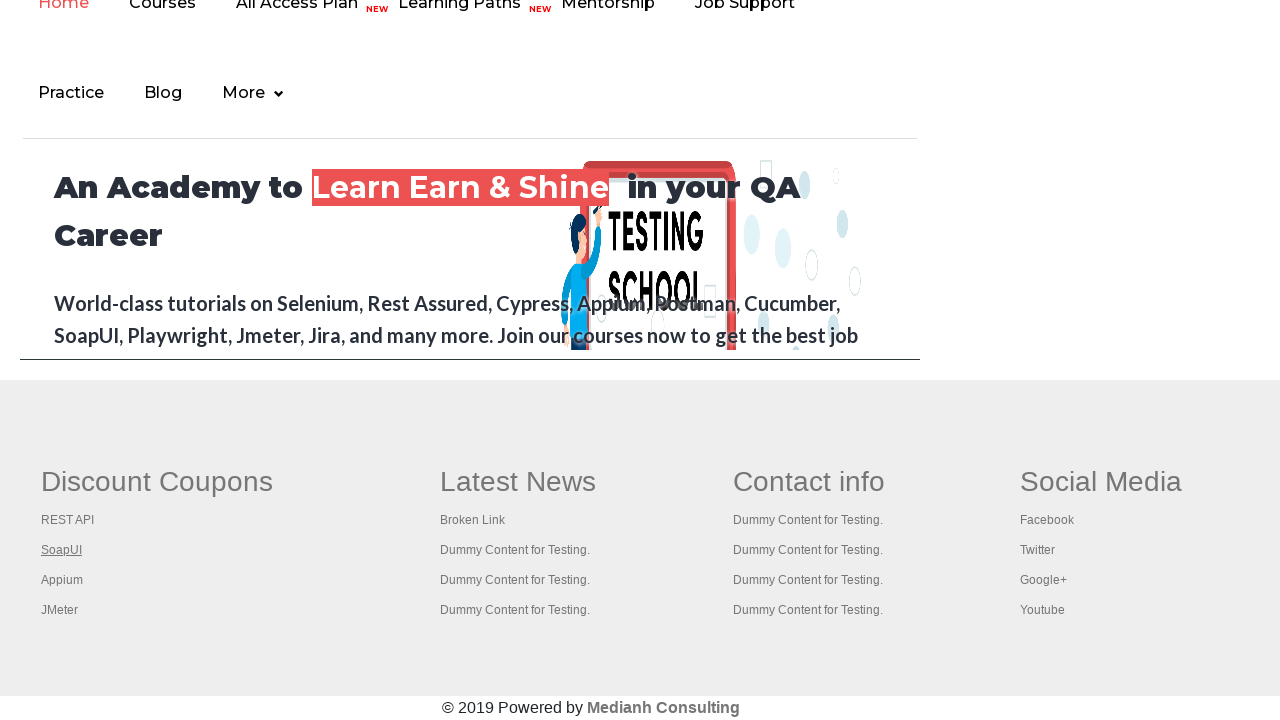

Opened footer column link 3 in a new tab using Ctrl+Click at (62, 580) on #gf-BIG >> xpath=//table/tbody/tr/td[1]/ul >> a >> nth=3
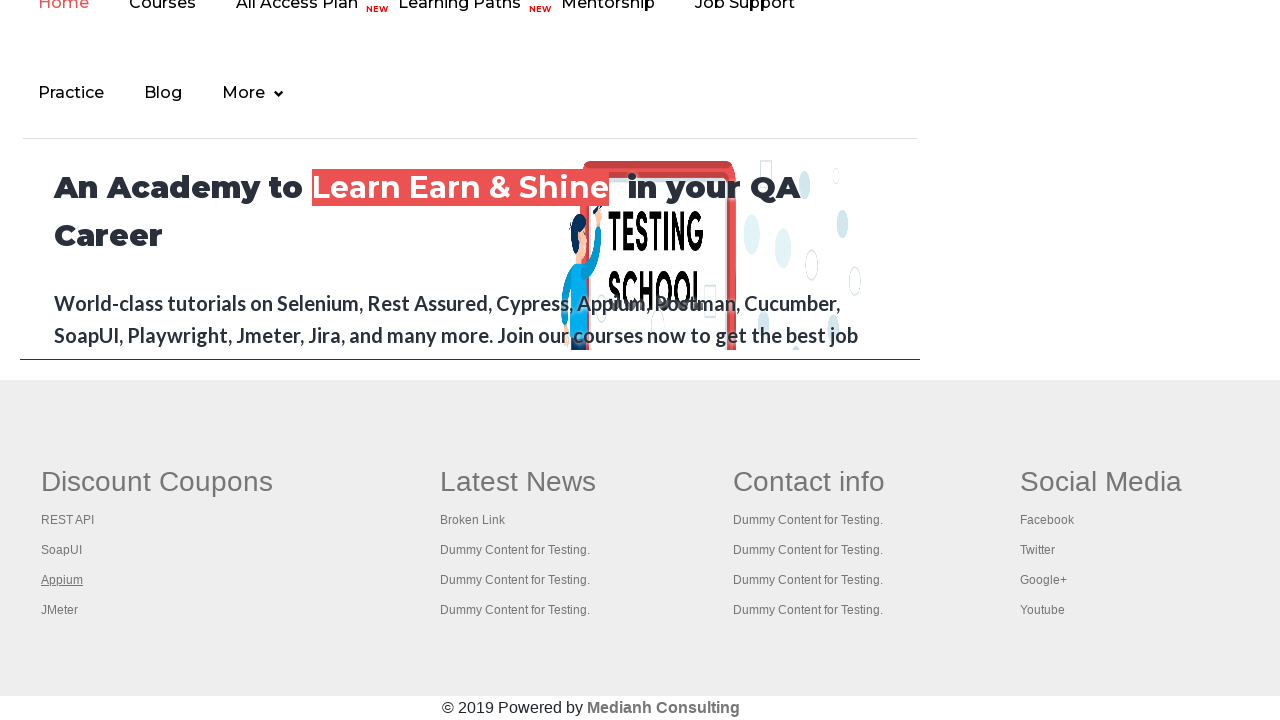

Opened footer column link 4 in a new tab using Ctrl+Click at (60, 610) on #gf-BIG >> xpath=//table/tbody/tr/td[1]/ul >> a >> nth=4
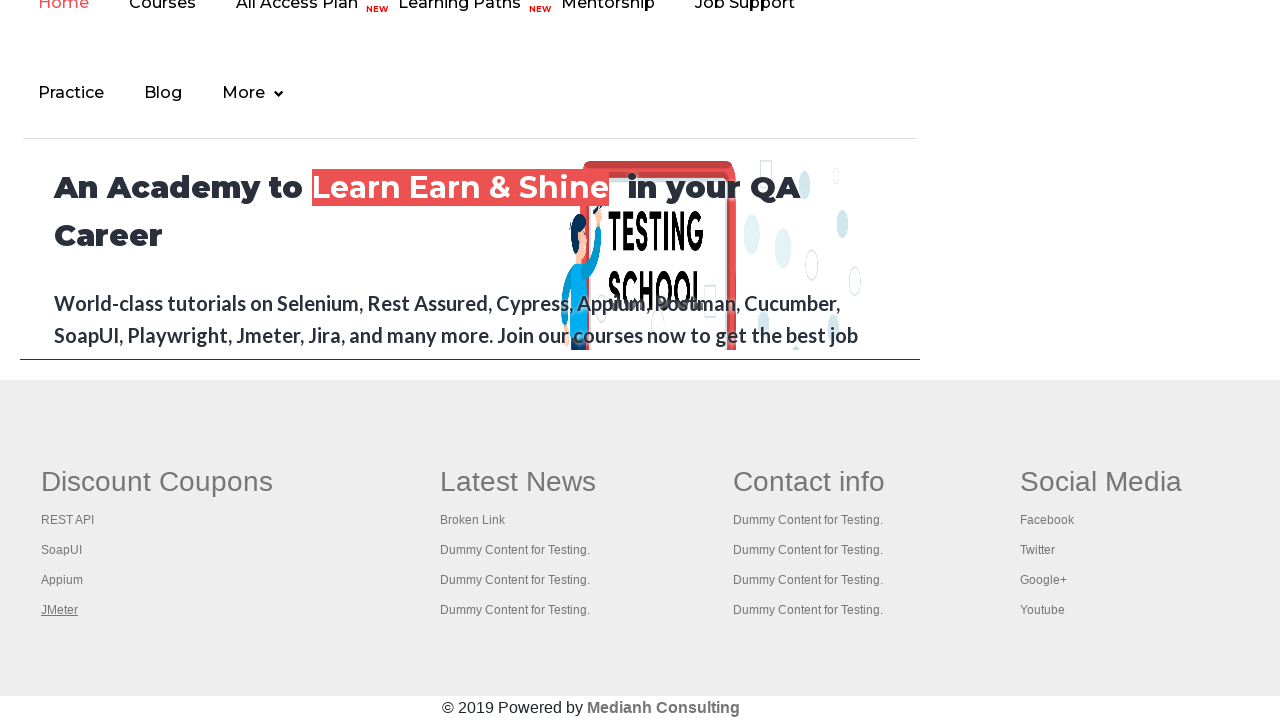

Retrieved all open browser pages/tabs
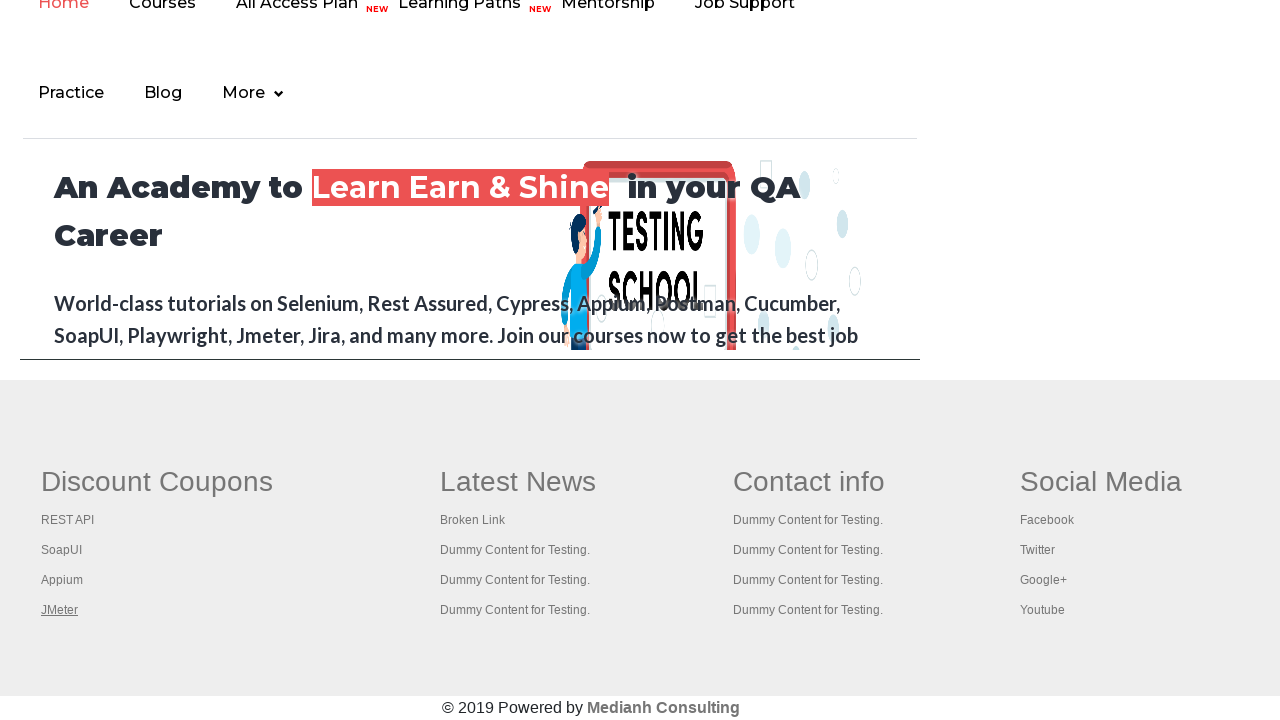

Brought page with title 'Practice Page' to front and verified it loaded
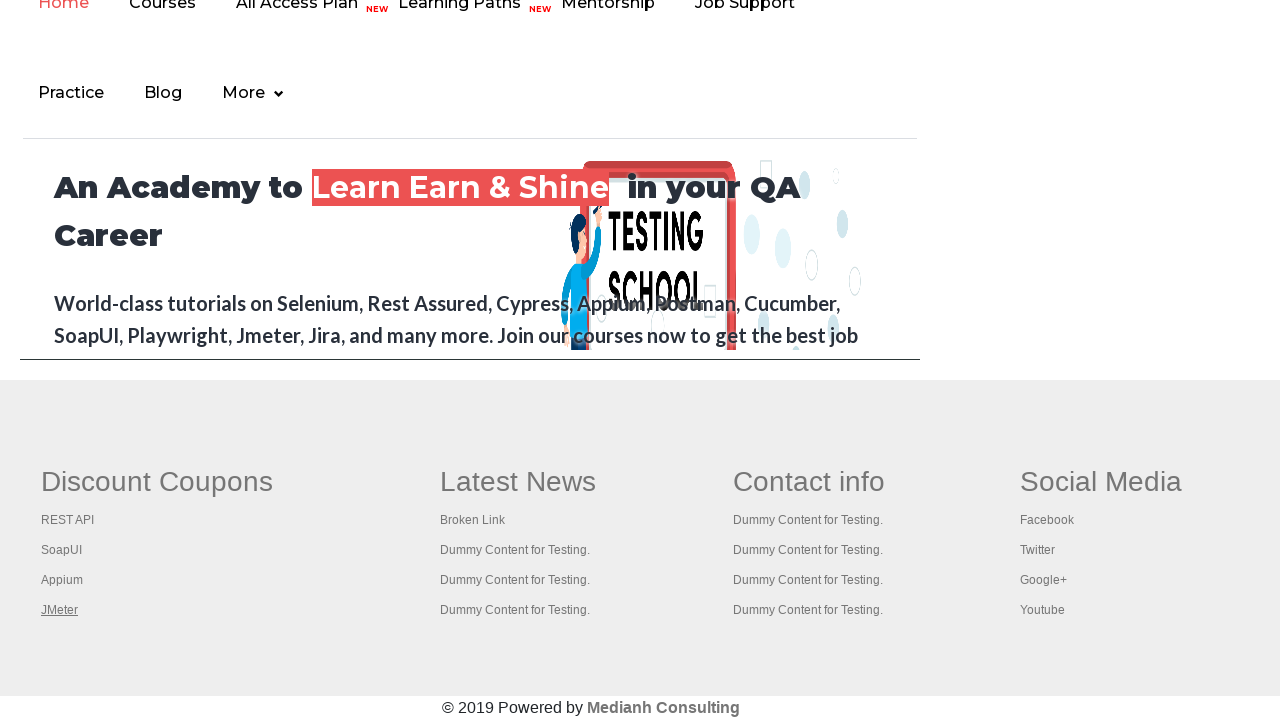

Brought page with title 'REST API Tutorial' to front and verified it loaded
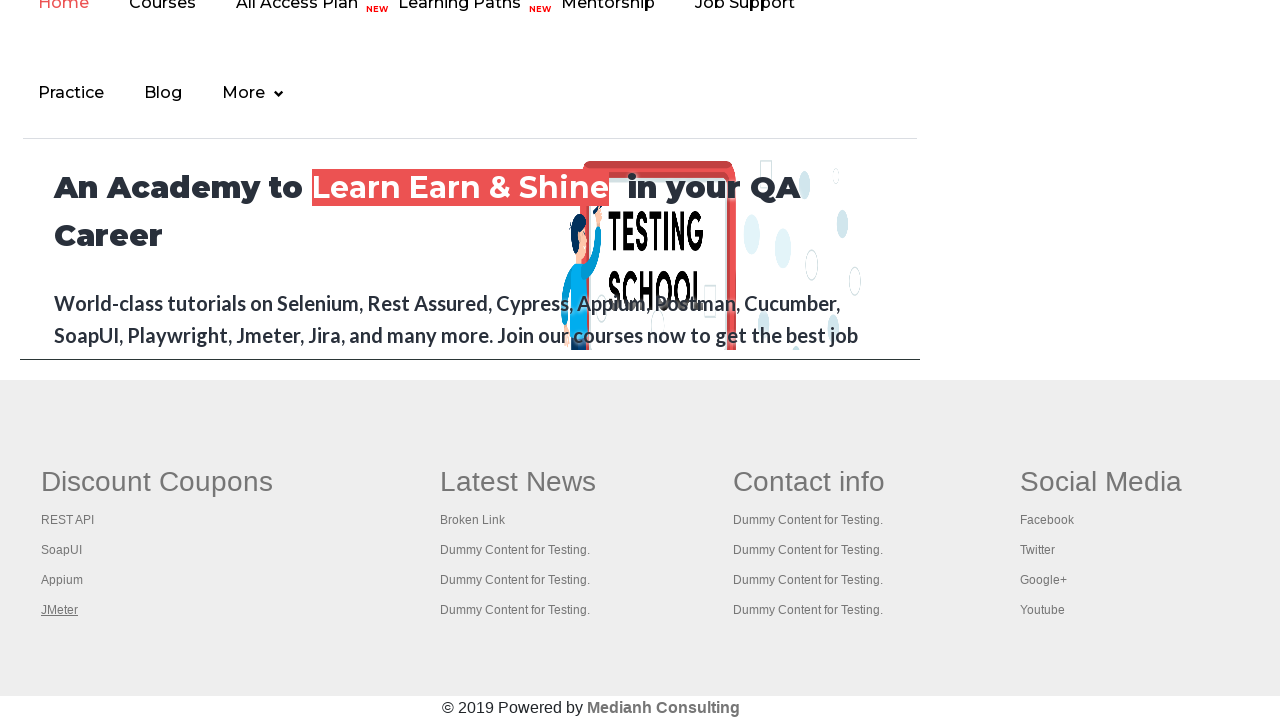

Brought page with title 'The World’s Most Popular API Testing Tool | SoapUI' to front and verified it loaded
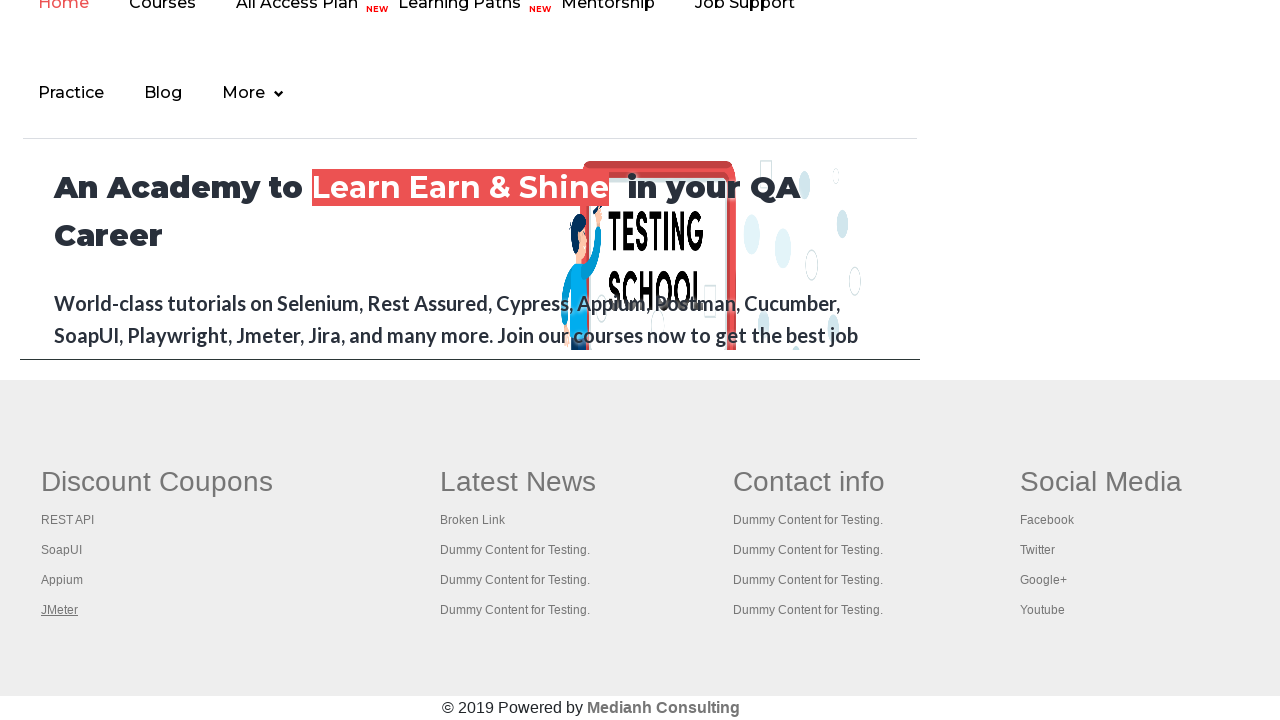

Brought page with title 'Appium tutorial for Mobile Apps testing | RahulShetty Academy | Rahul' to front and verified it loaded
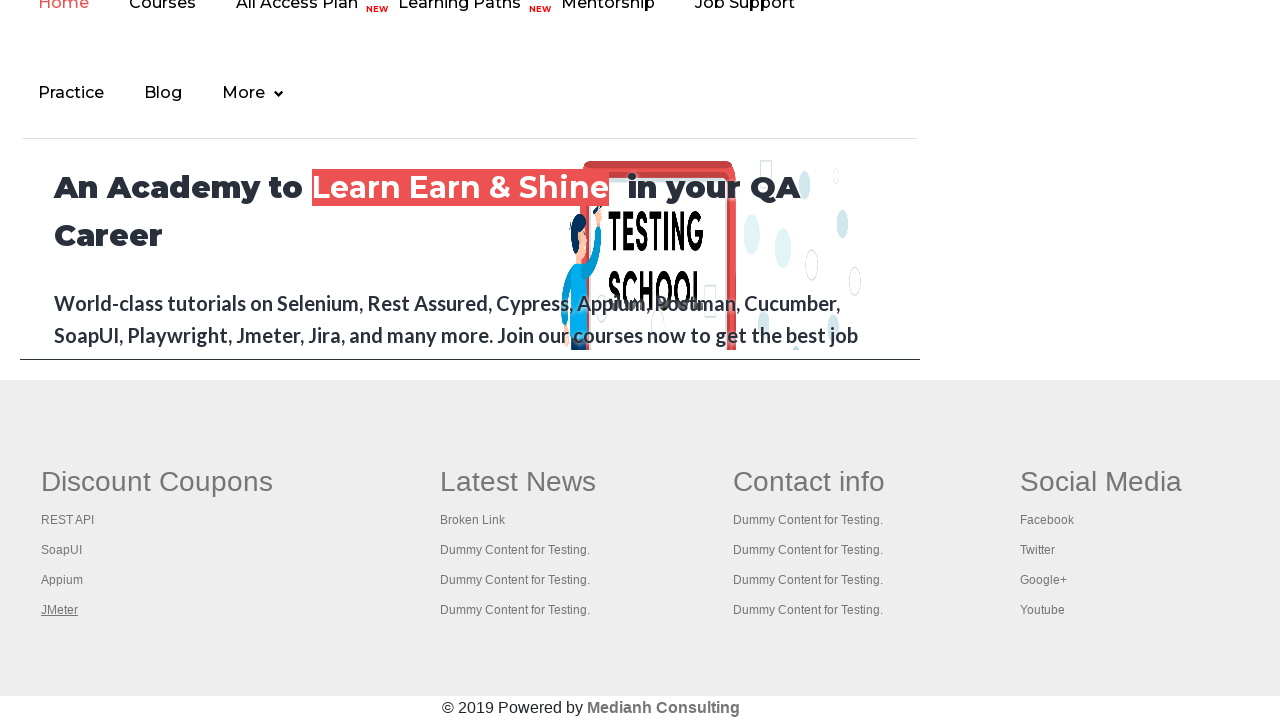

Brought page with title 'Apache JMeter - Apache JMeter™' to front and verified it loaded
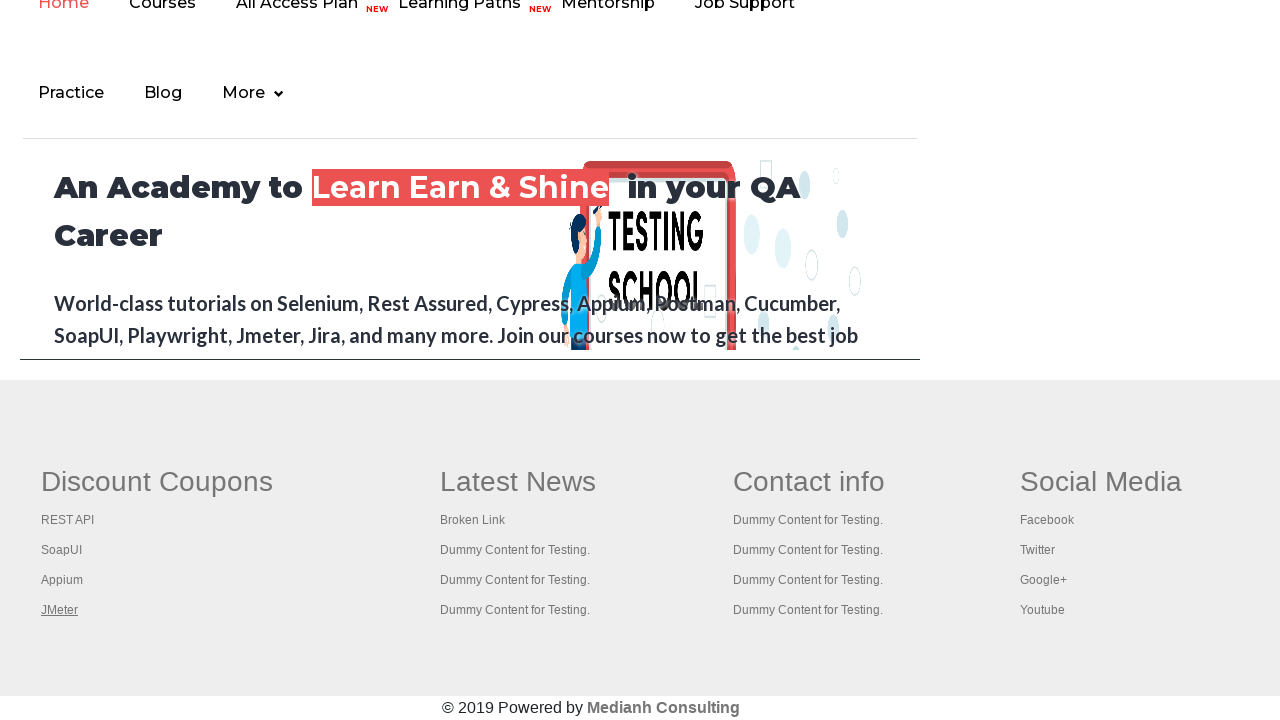

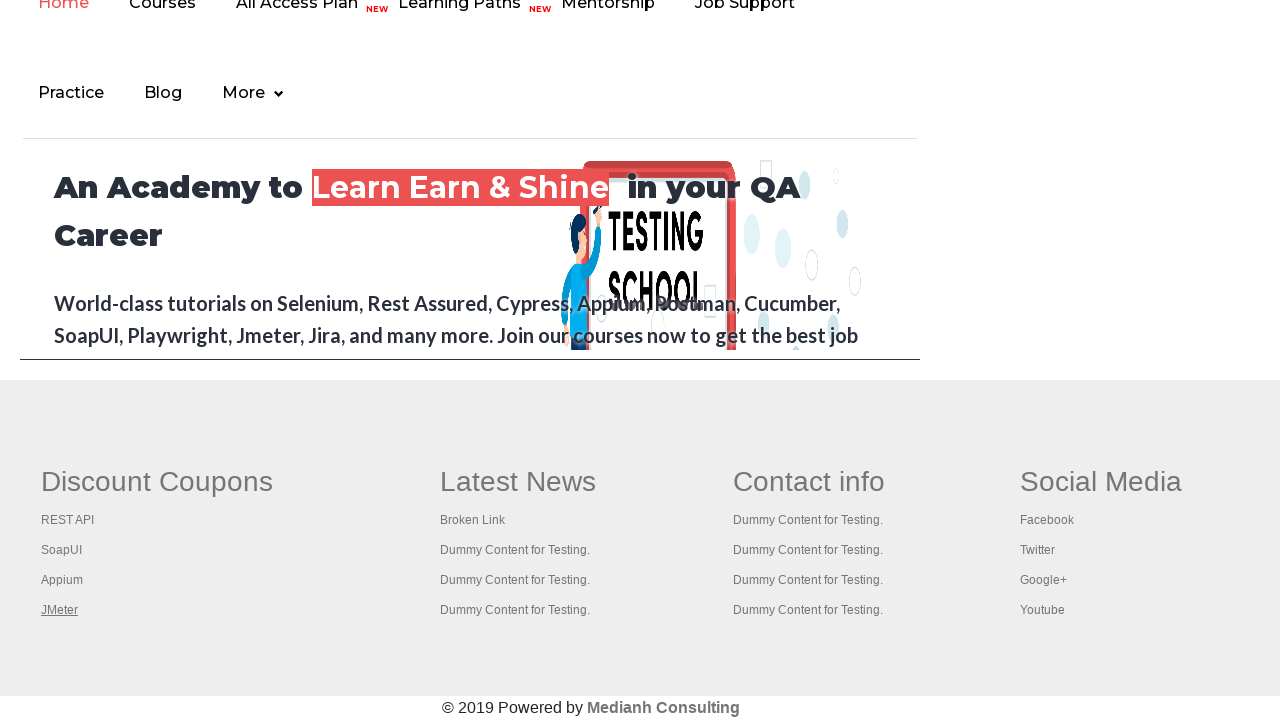